Tests Booking.com search functionality by entering a destination and submitting the search form

Starting URL: https://www.booking.com/

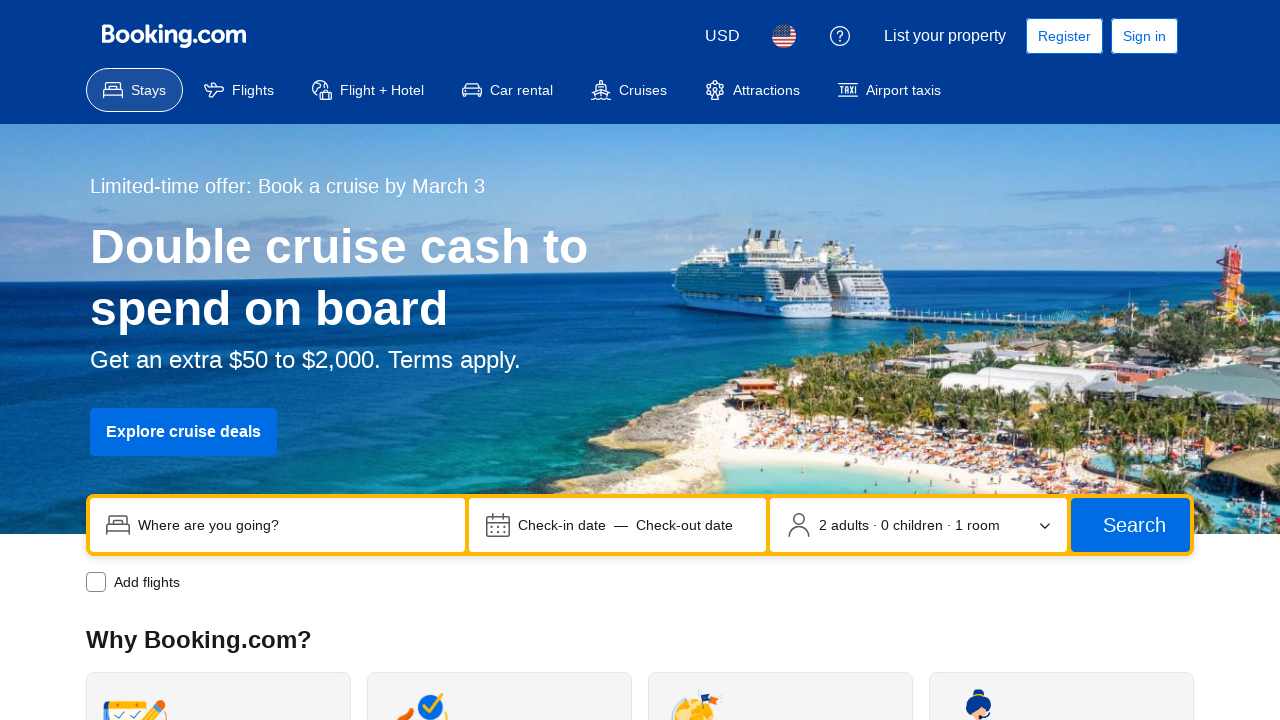

Filled destination search field with 'Dublin' on input[name='ss']
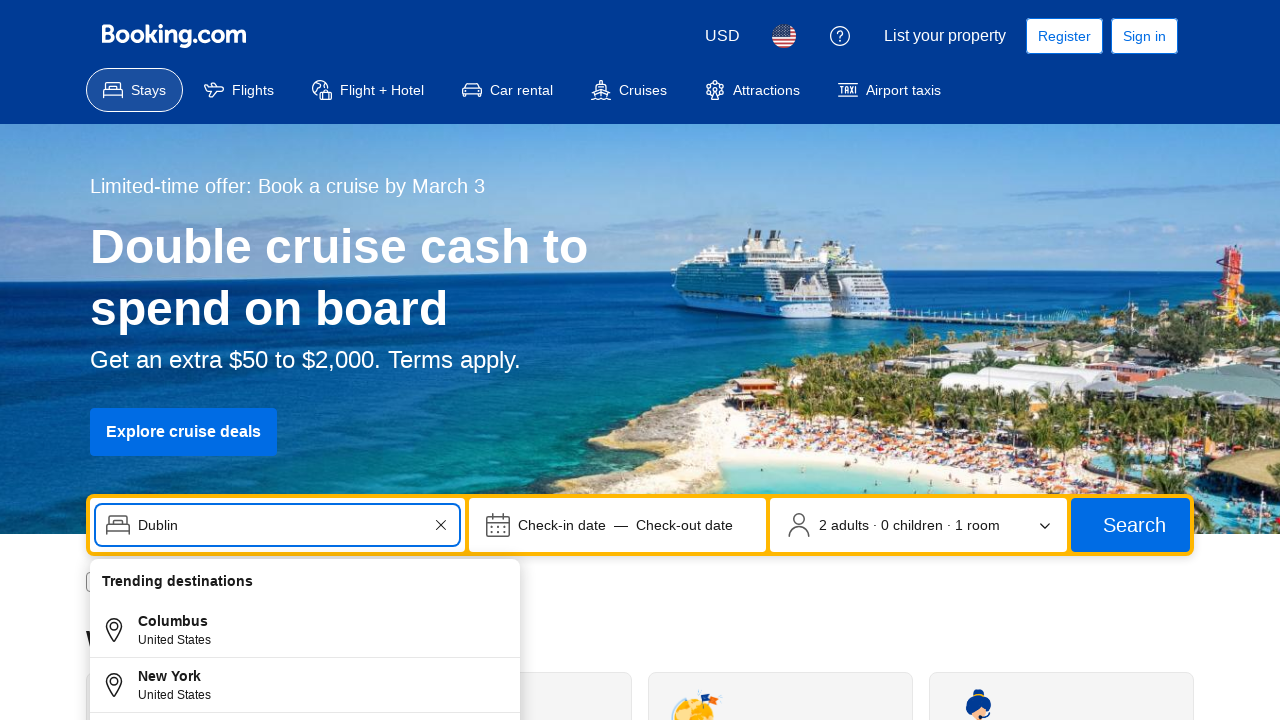

Submitted search form by pressing Enter on input[name='ss']
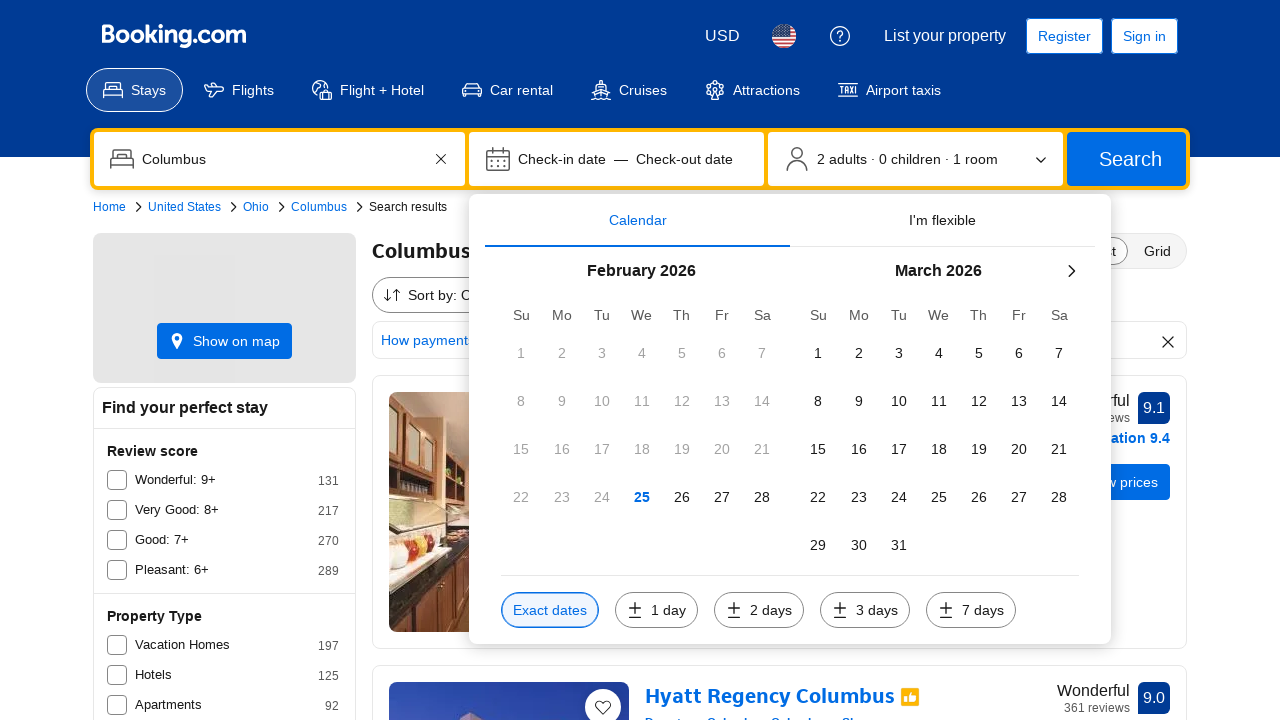

Search results page loaded (networkidle state reached)
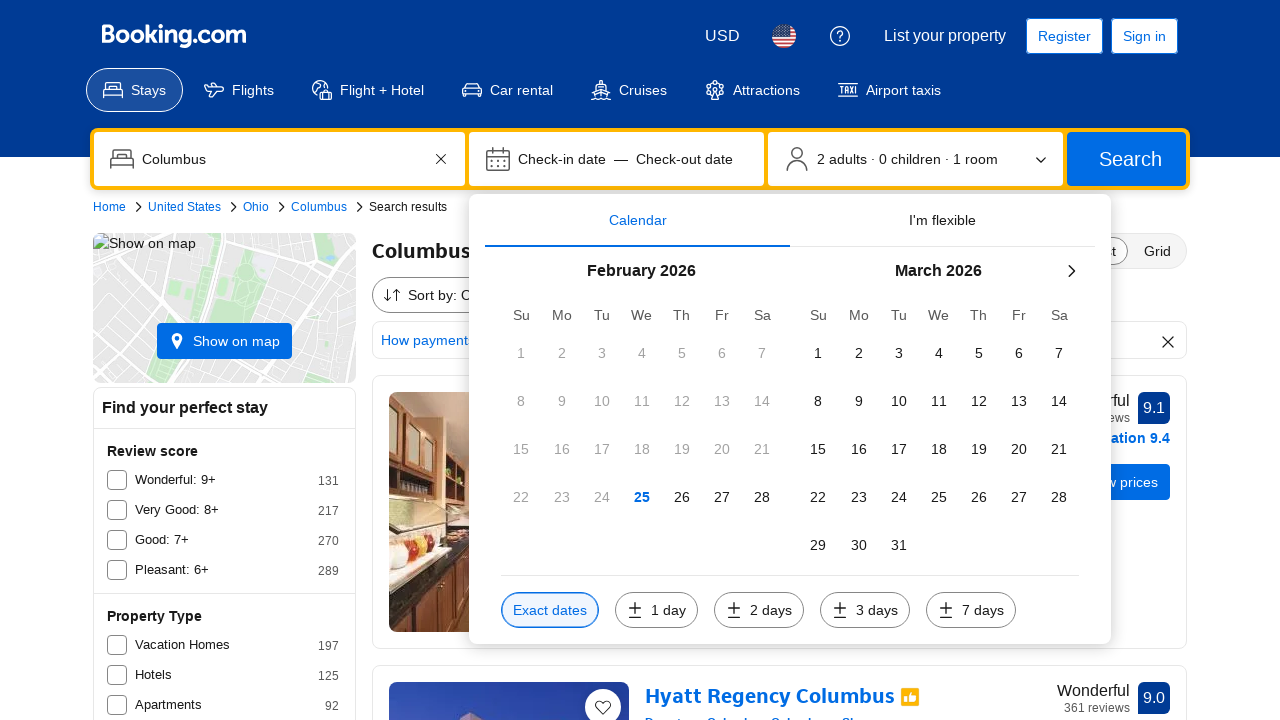

Property cards loaded on search results page
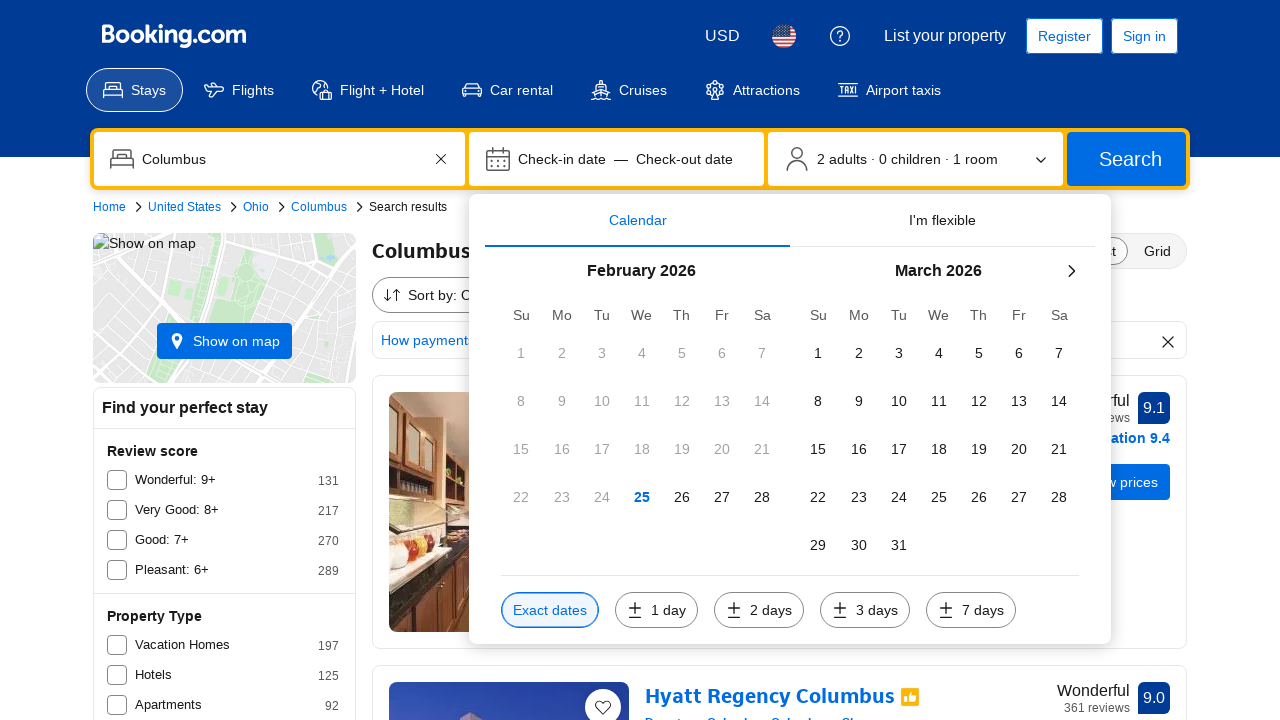

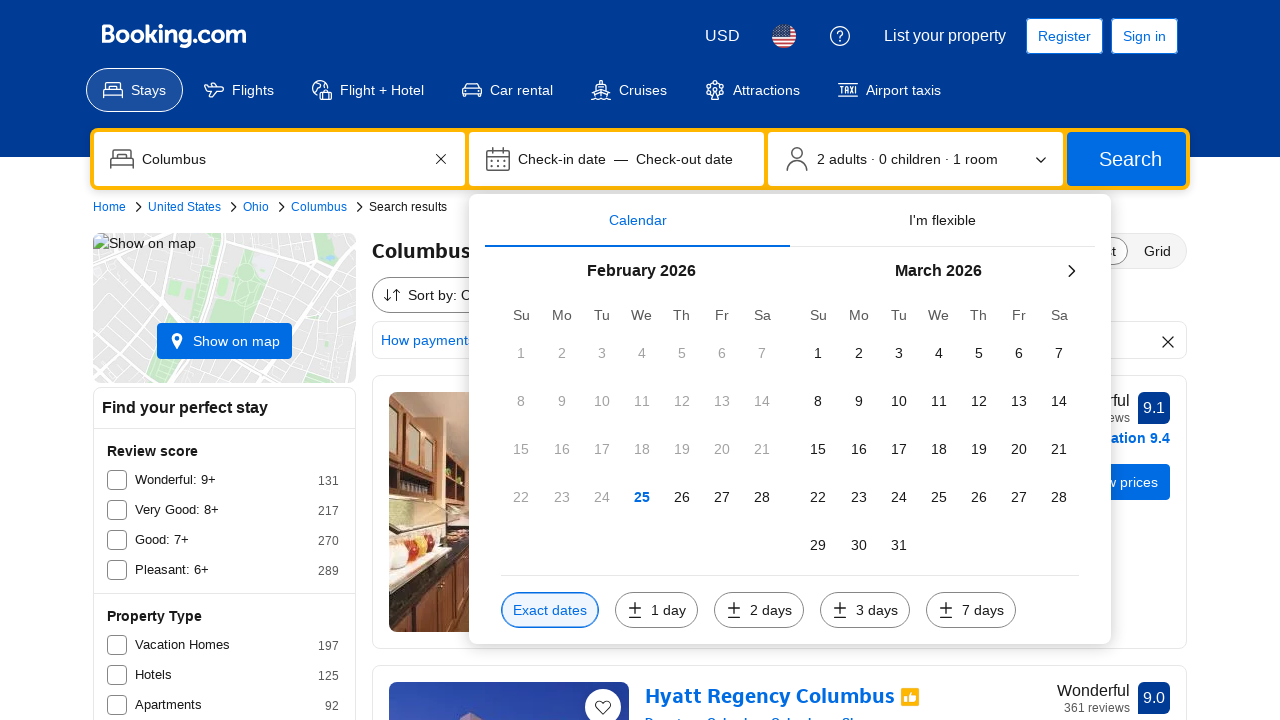